Navigates to the NCSA Sports Division 1 men's soccer colleges page and verifies that the college list content loads properly

Starting URL: https://www.ncsasports.org/mens-soccer/division-1-colleges

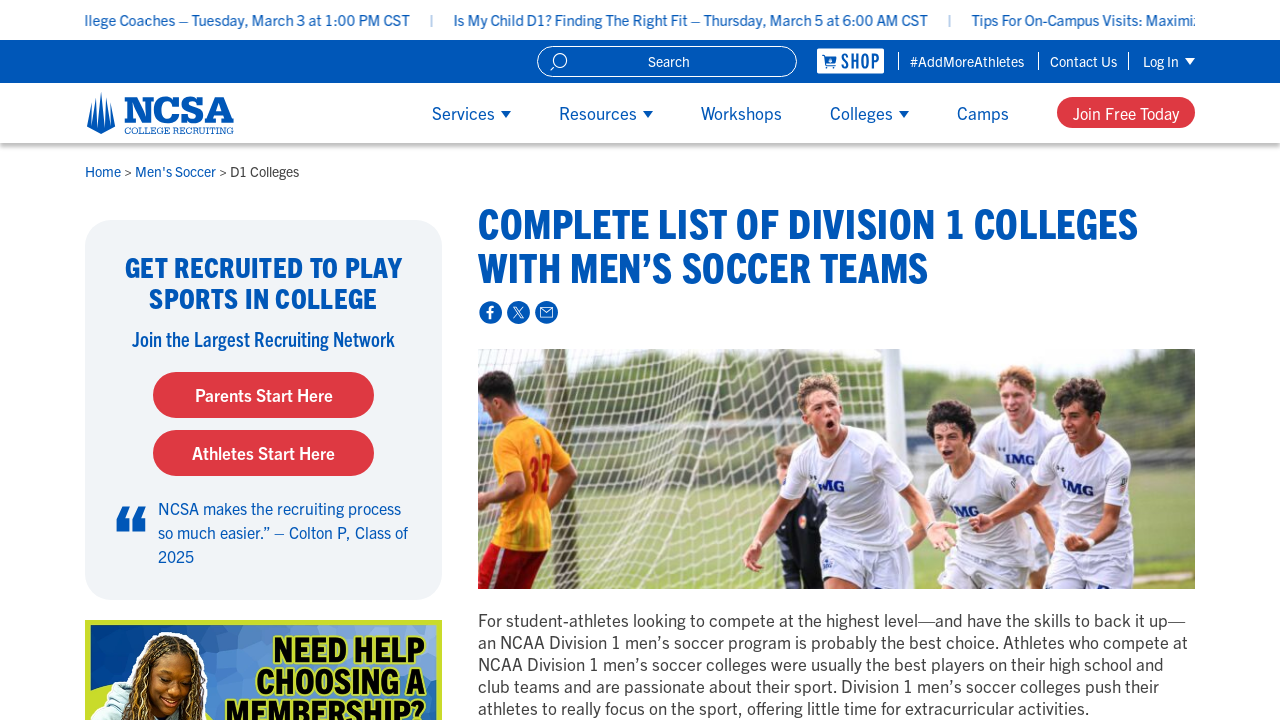

Navigated to NCSA Sports Division 1 men's soccer colleges page
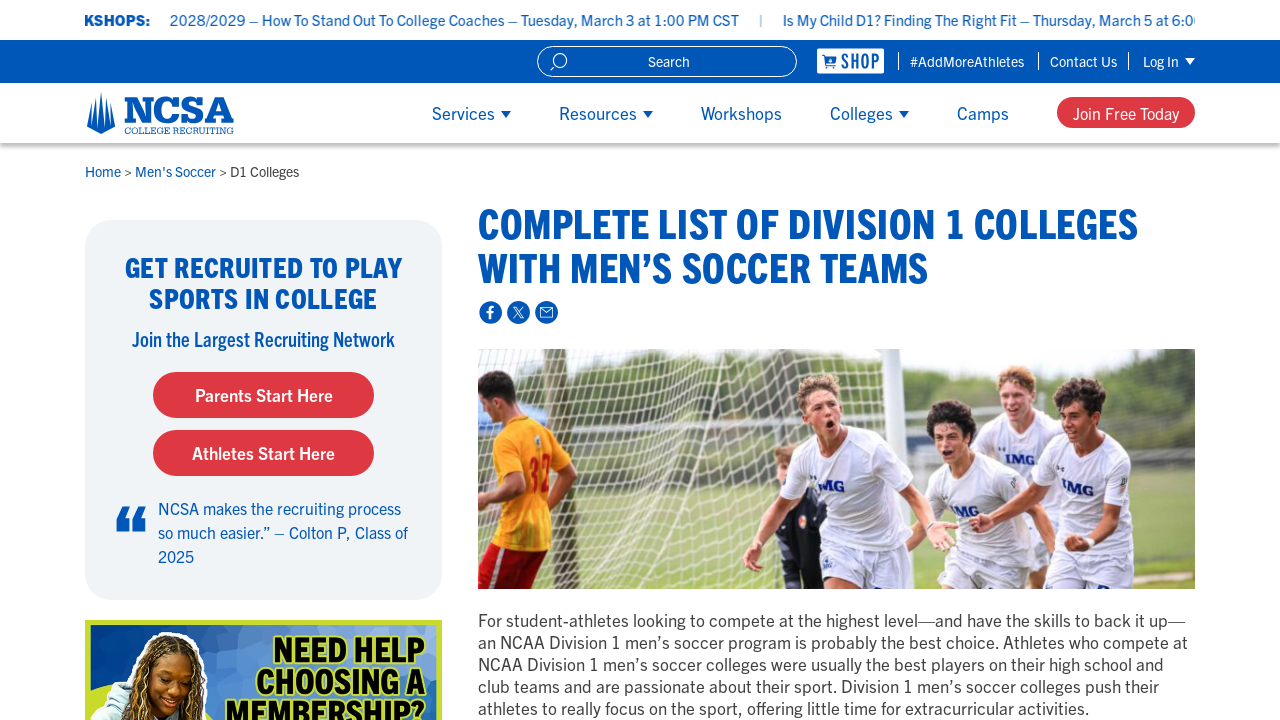

College list section loaded
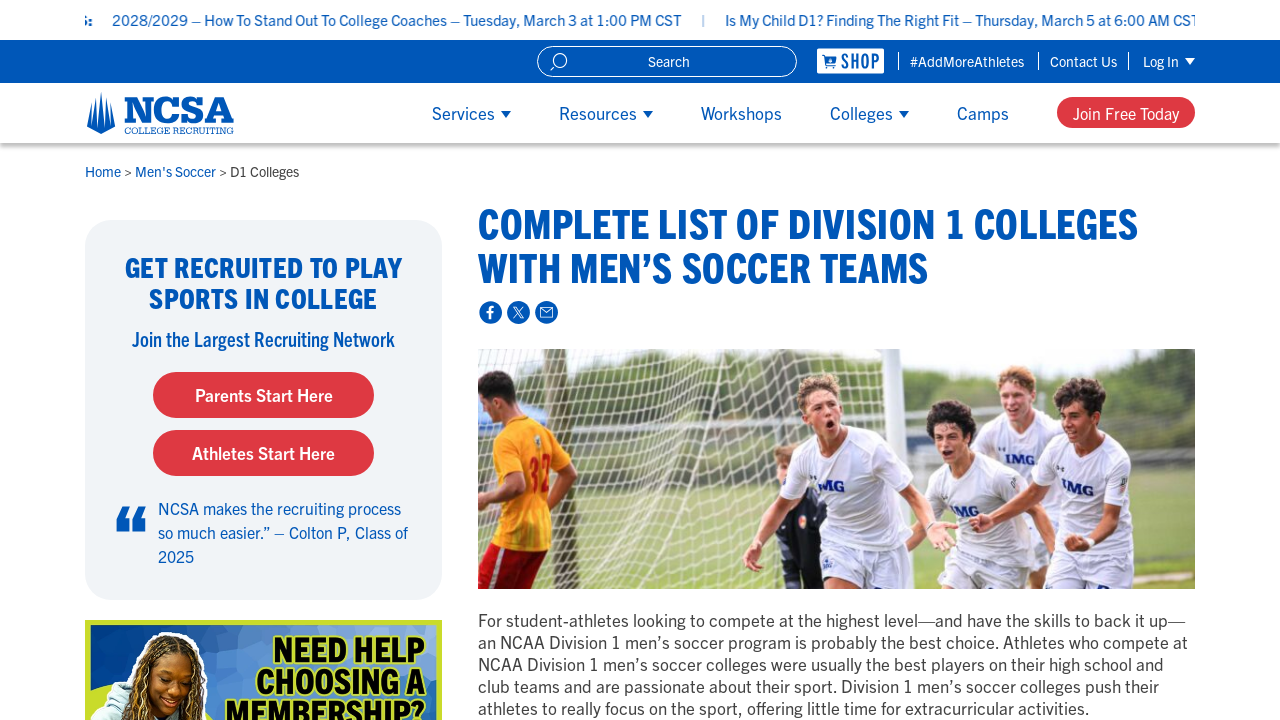

College list content verified with college row links present
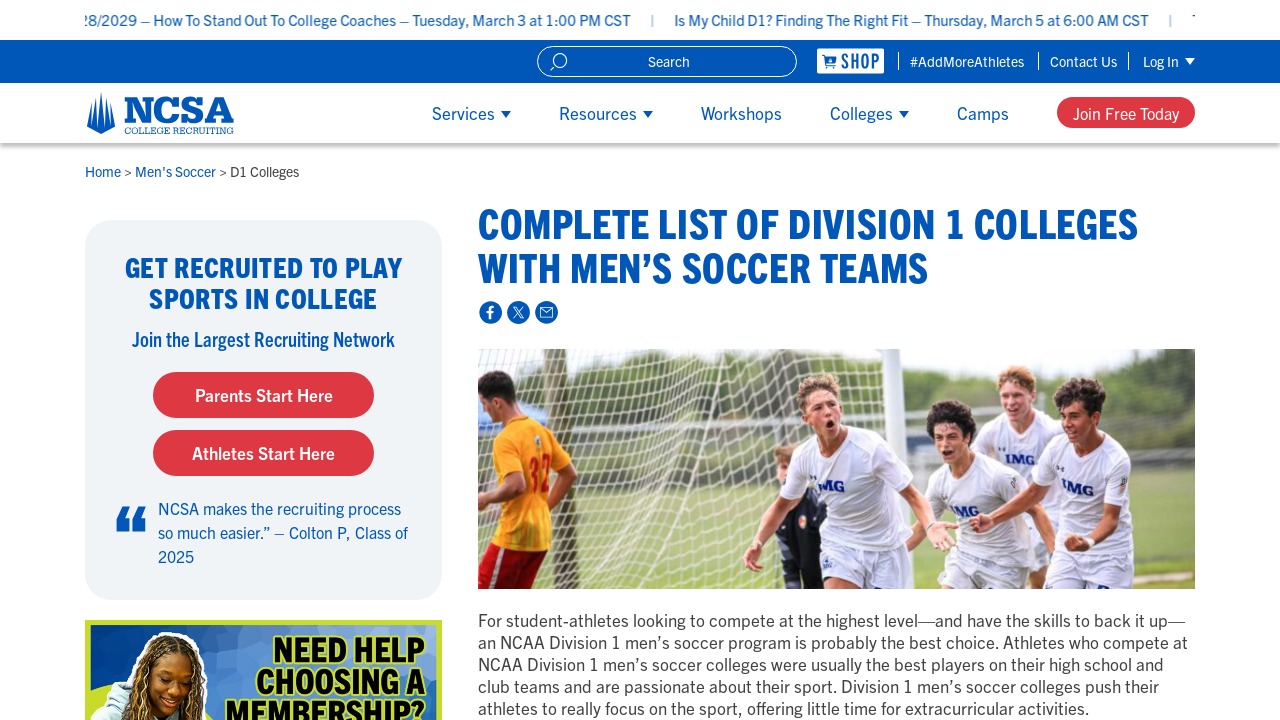

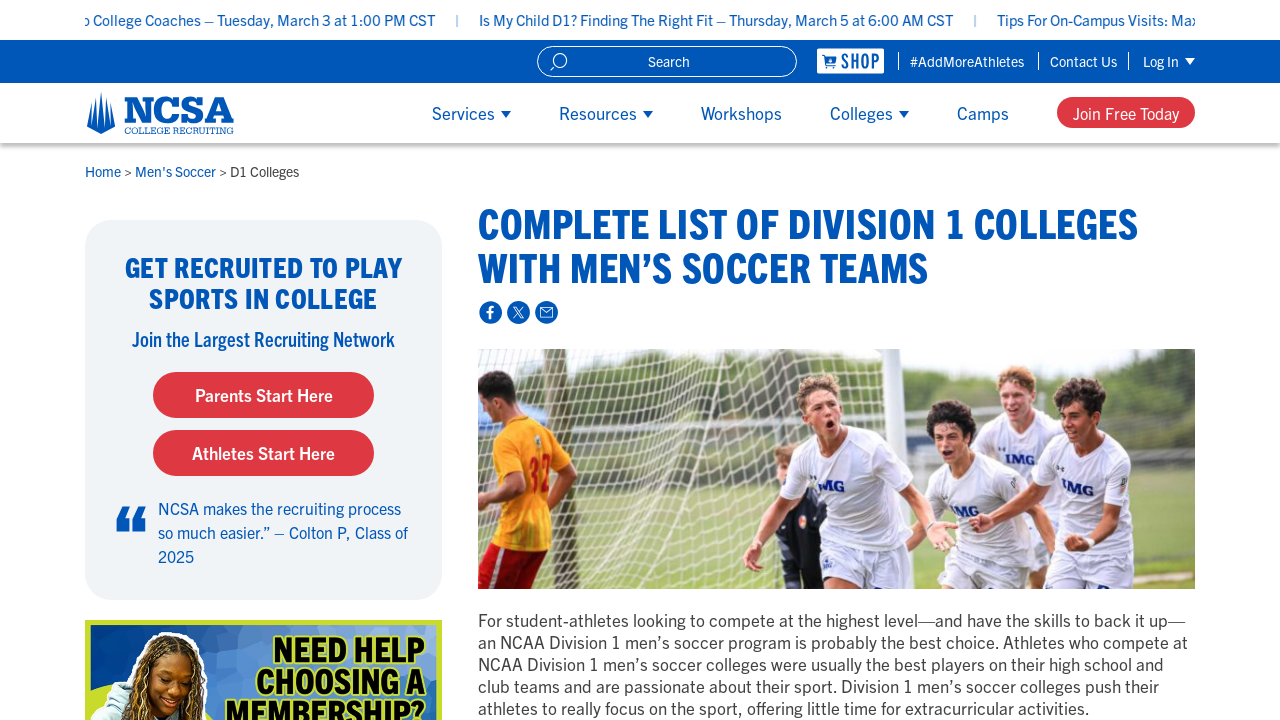